Tests browser zoom functionality by zooming out to 50% and then resetting to 100% using JavaScript

Starting URL: https://testautomationpractice.blogspot.com/

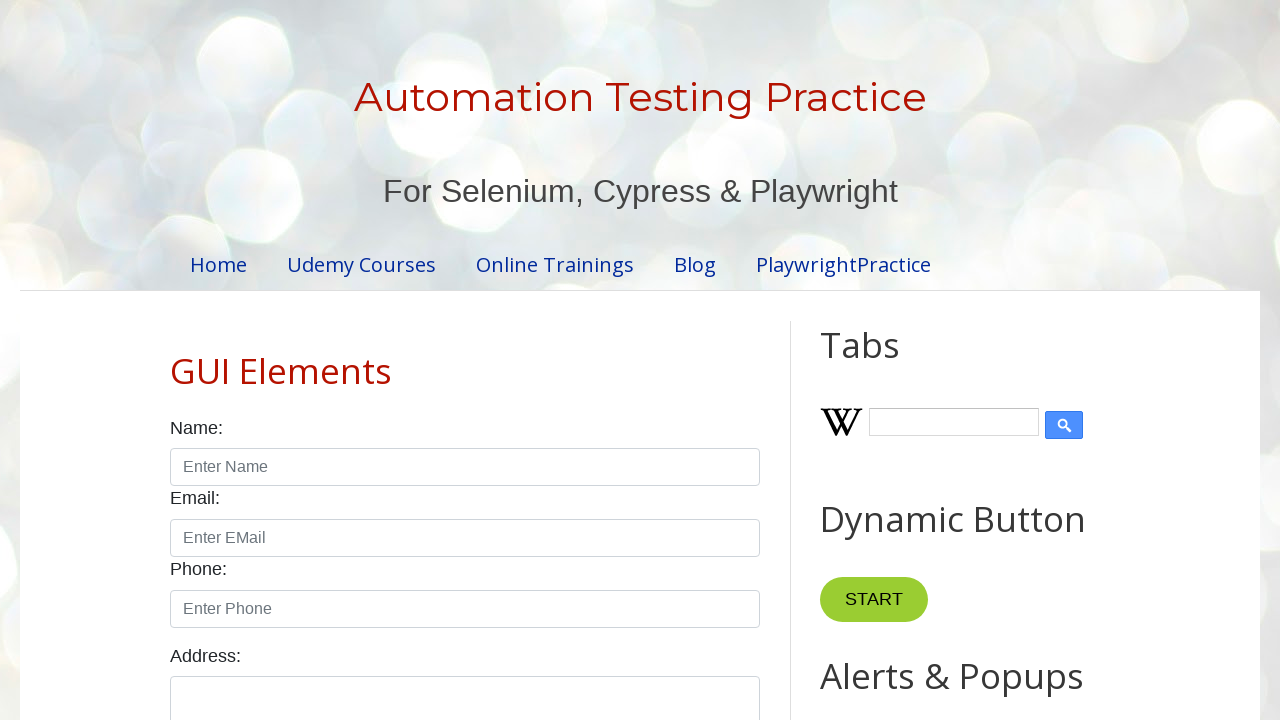

Zoomed out page to 50% using JavaScript
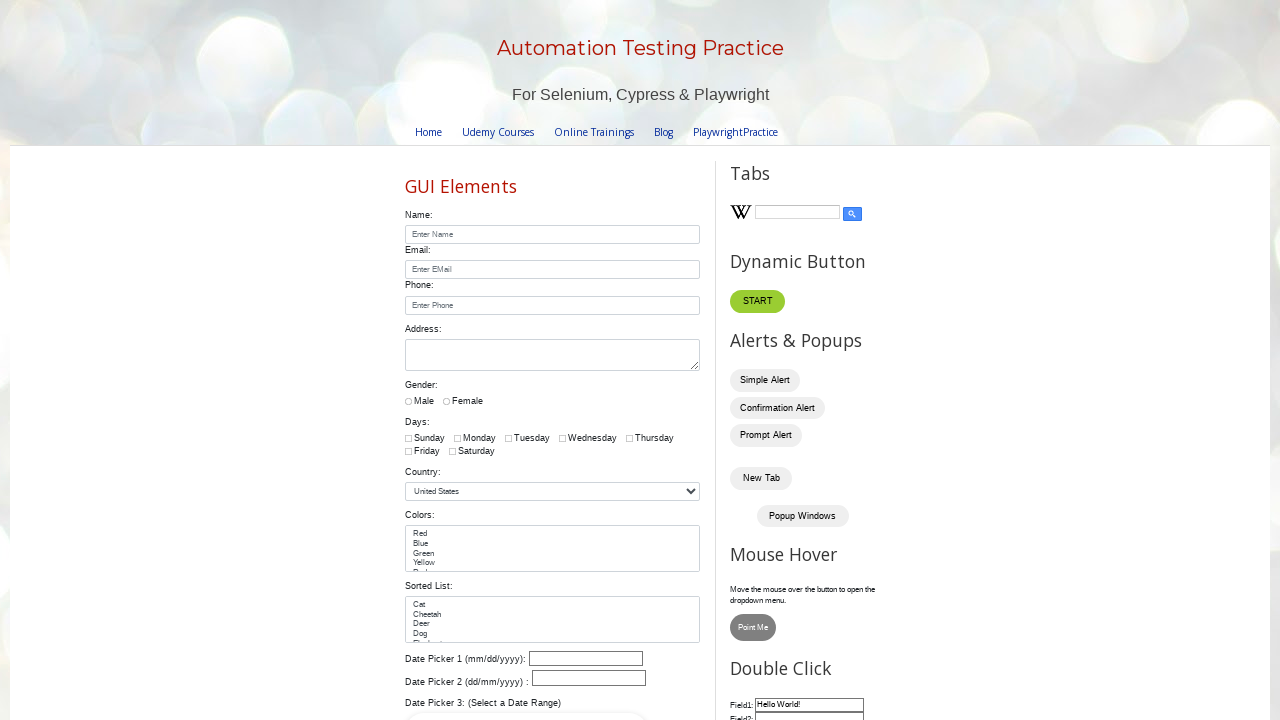

Waited 5 seconds to observe the zoom effect
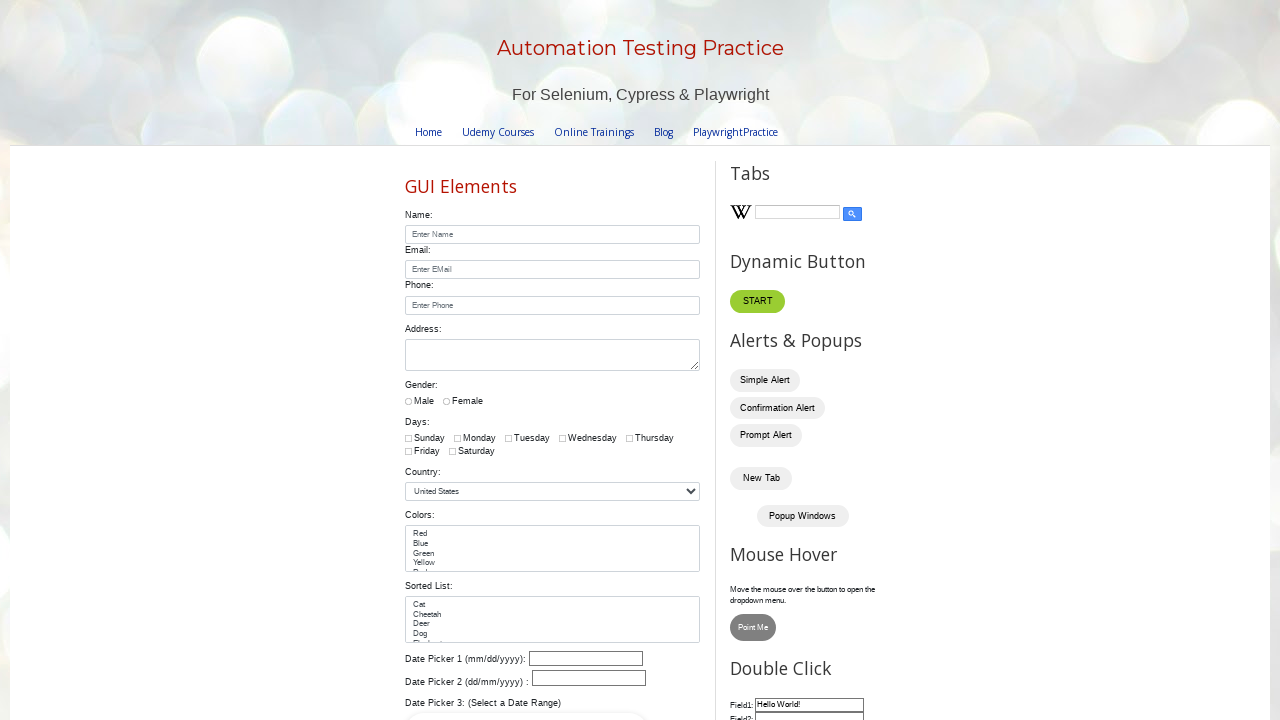

Reset zoom to 100% using JavaScript
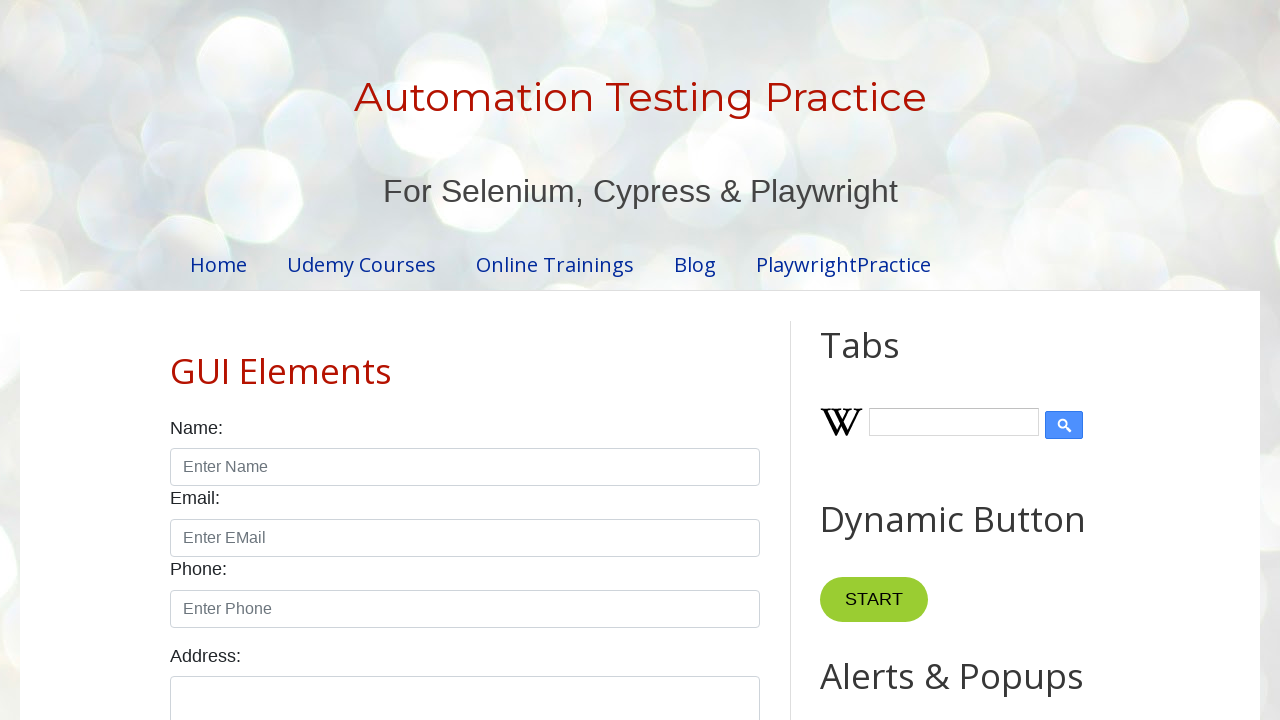

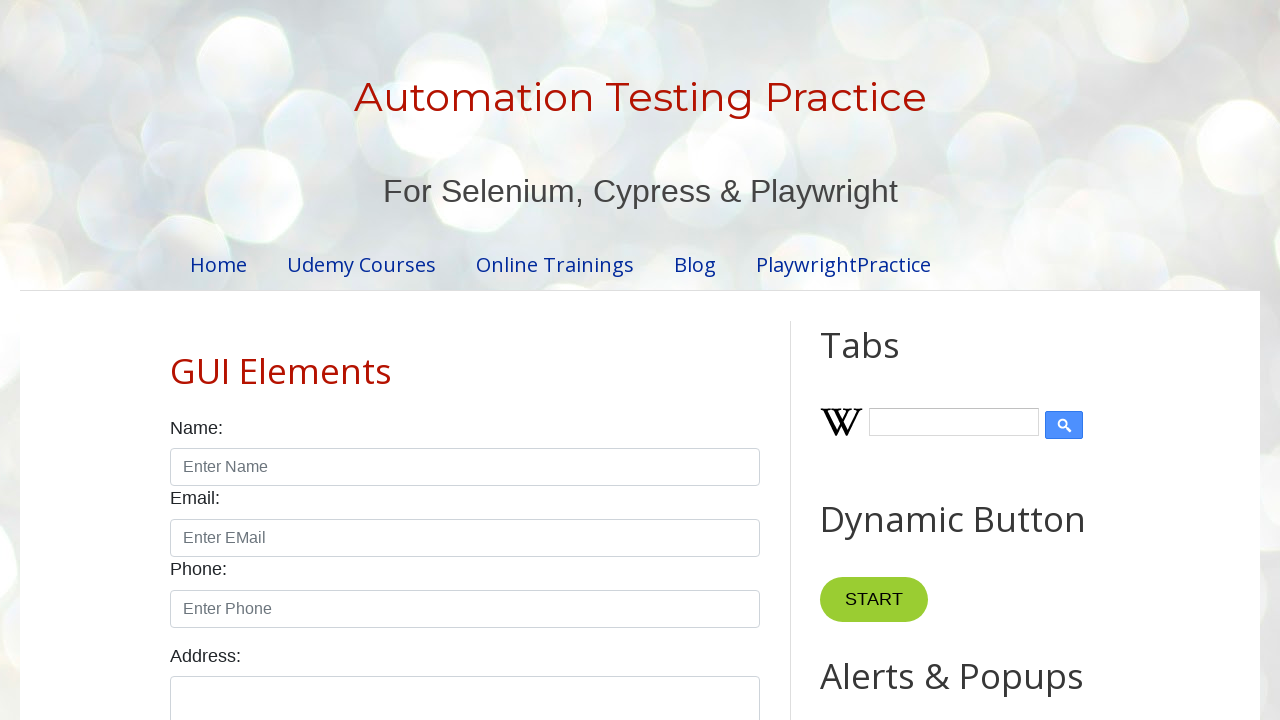